Tests sorting the Due column in ascending order on table2 using semantic class attribute selectors for better browser compatibility.

Starting URL: http://the-internet.herokuapp.com/tables

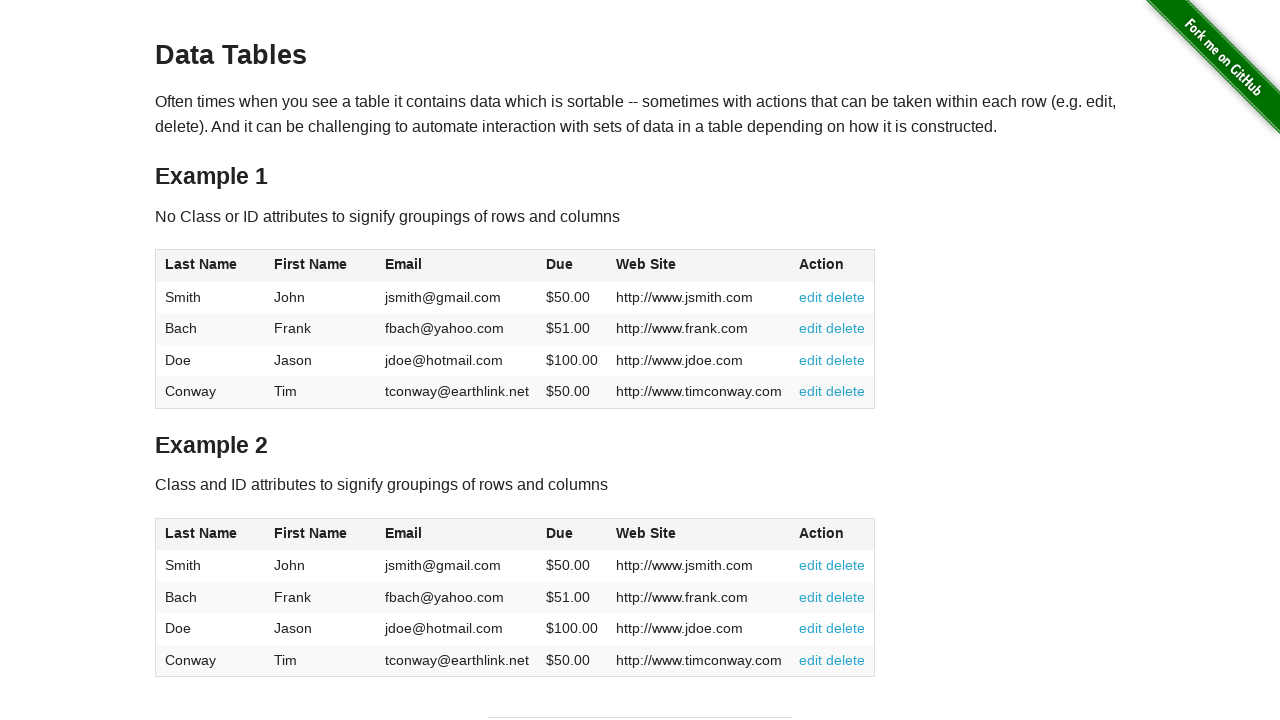

Clicked the Due column header in table2 to sort in ascending order at (560, 533) on #table2 thead .dues
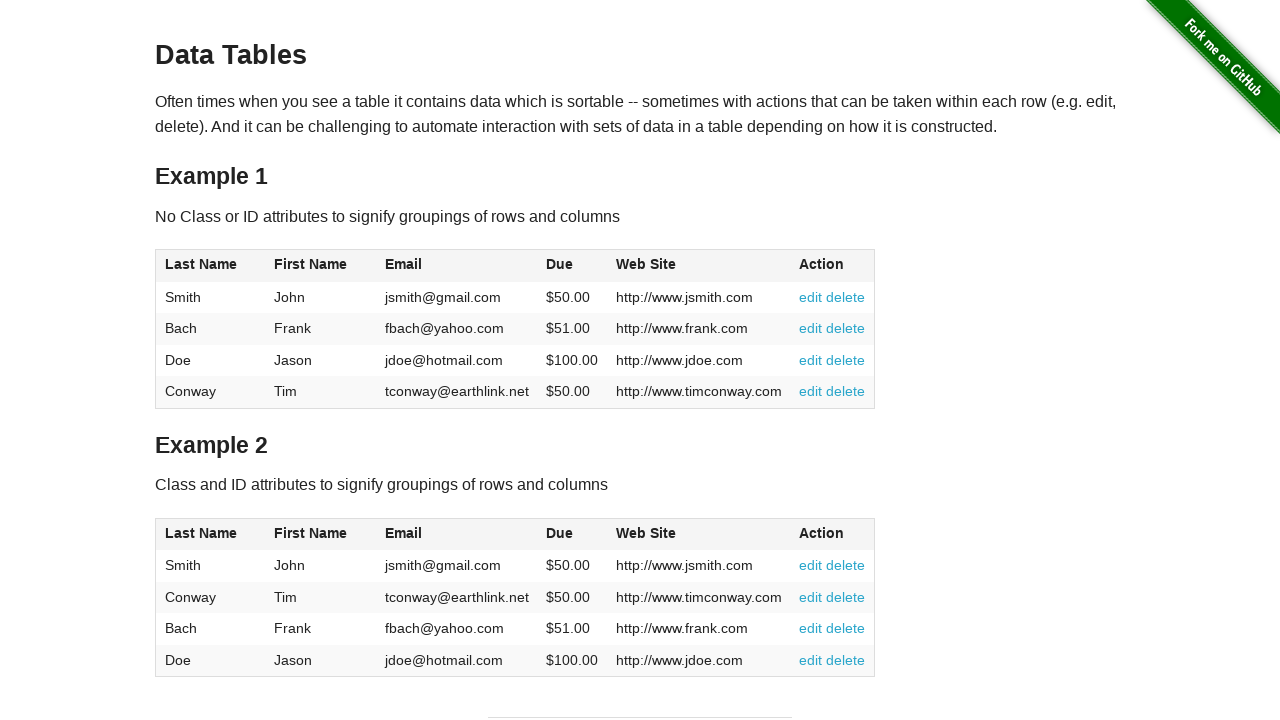

Waited for the Due column data to be available after sorting
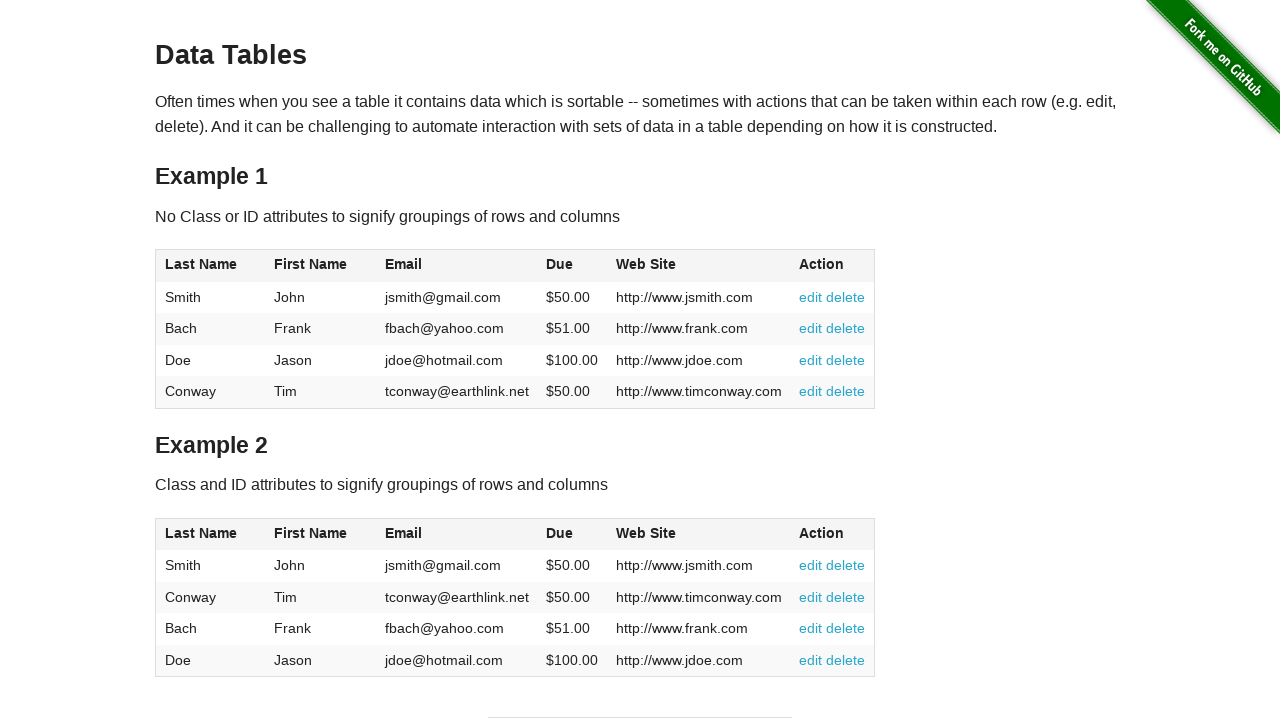

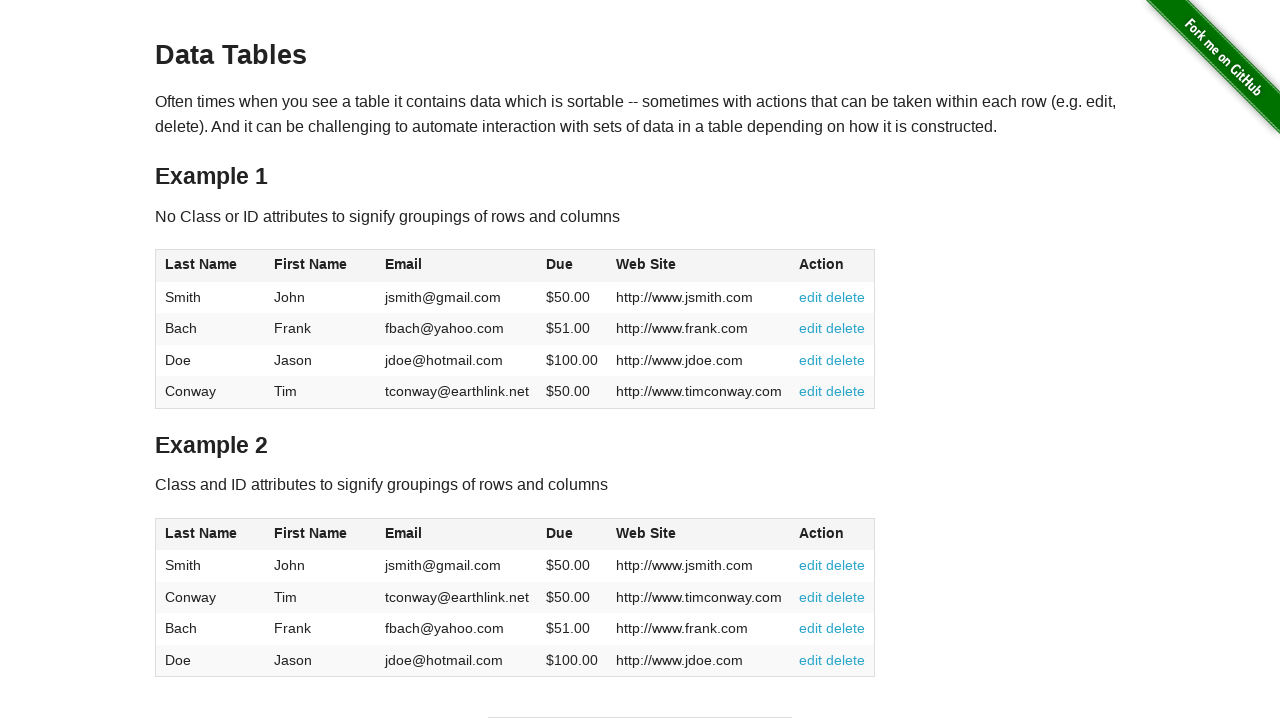